Tests adding a product to the shopping cart by clicking on a product, then clicking the Add to cart button, and navigating to the cart page to verify the item was added

Starting URL: https://www.demoblaze.com

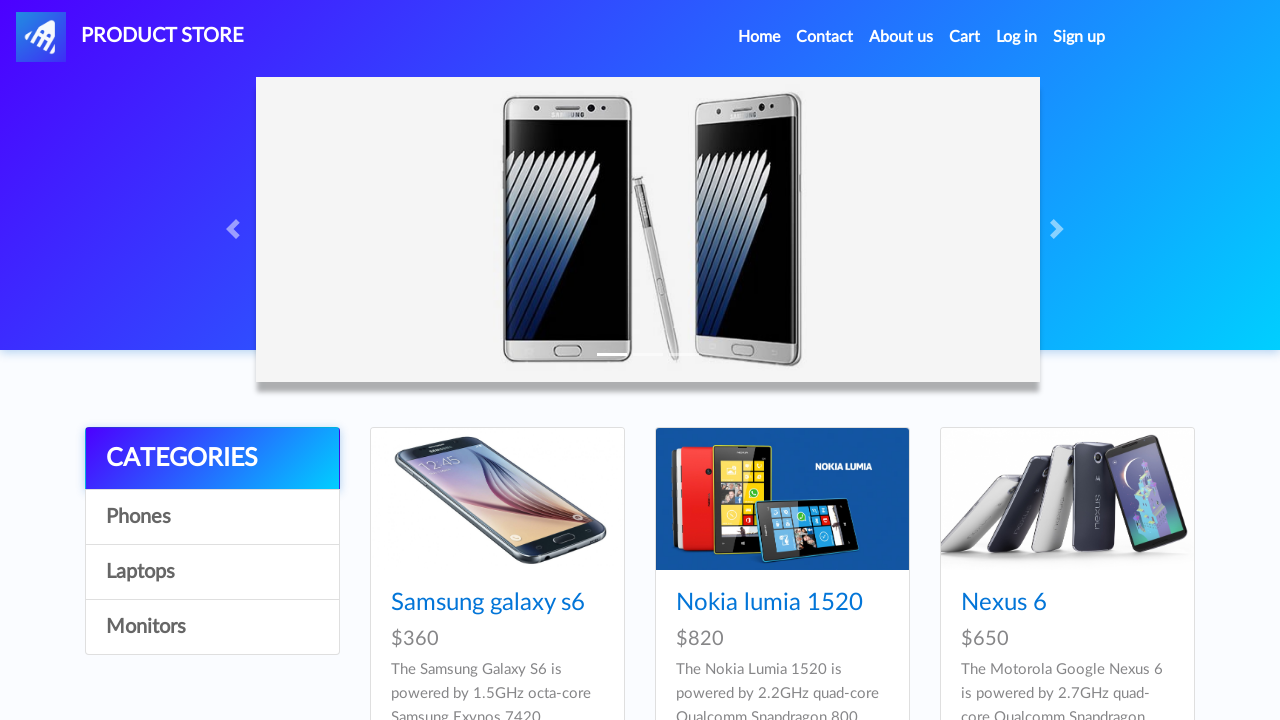

Clicked on the first product in the list at (488, 603) on .card-title a
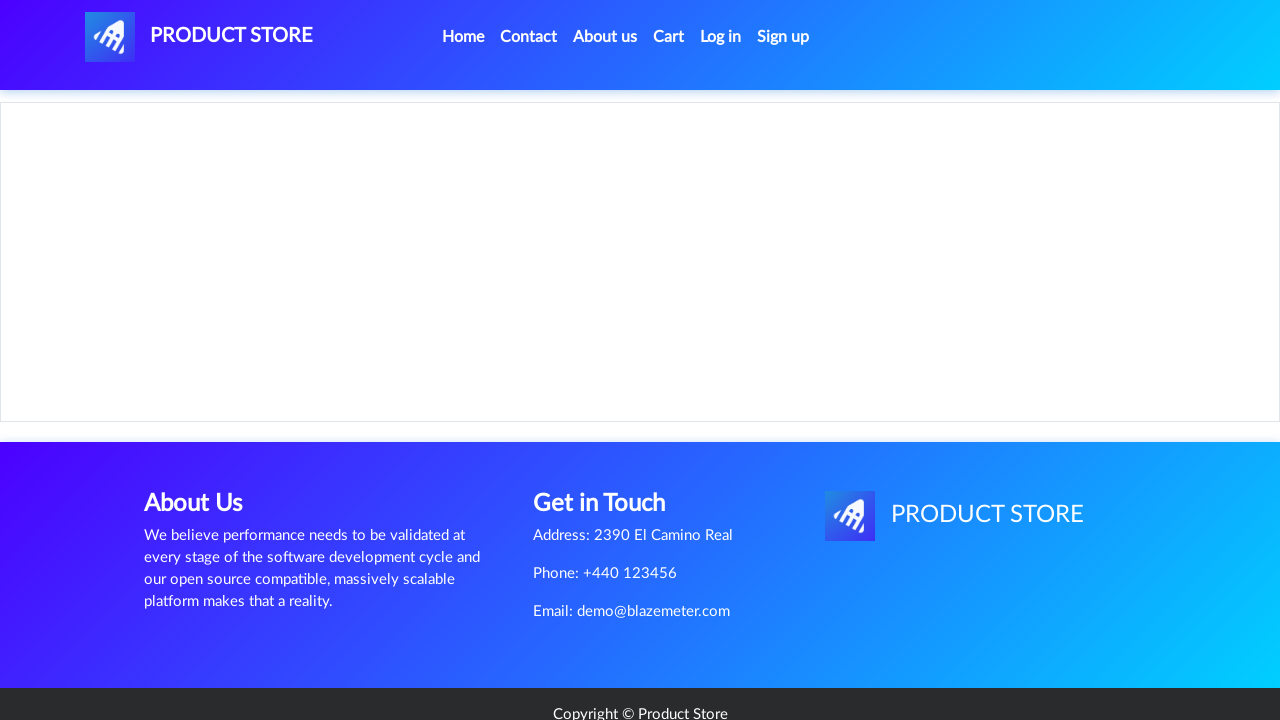

Product page loaded with Add to cart button visible
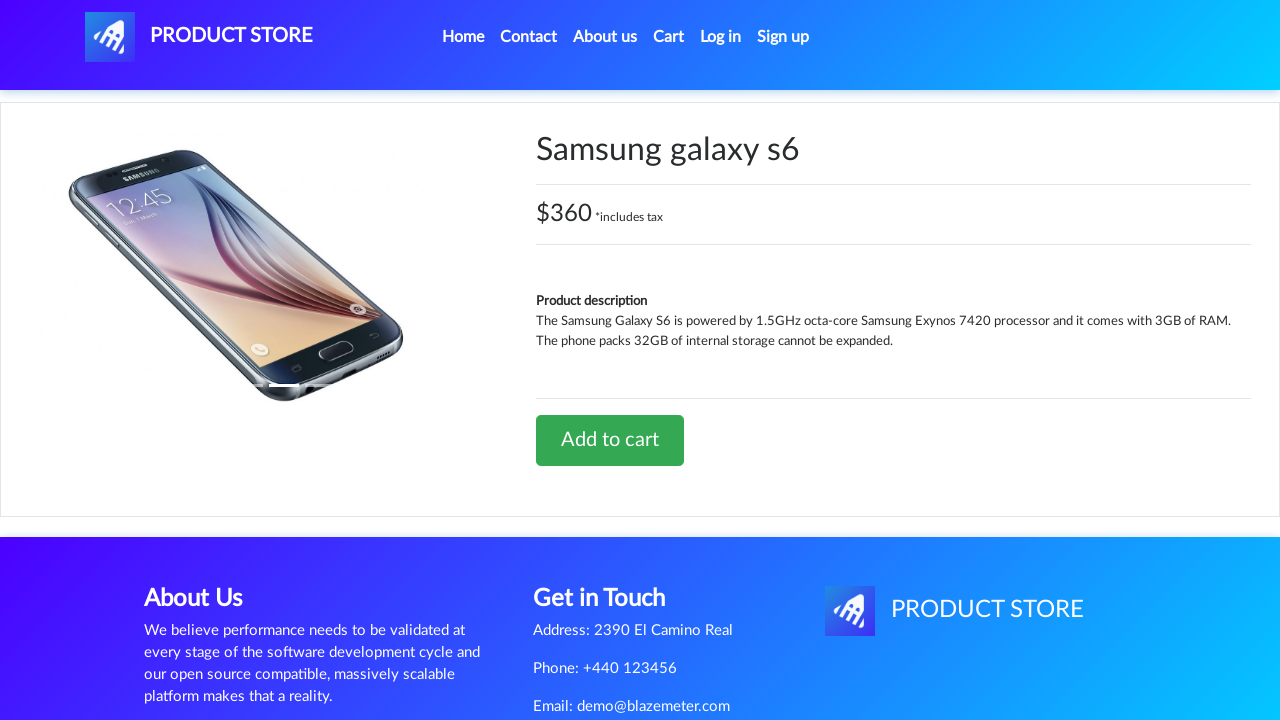

Clicked Add to cart button at (610, 440) on a:has-text('Add to cart')
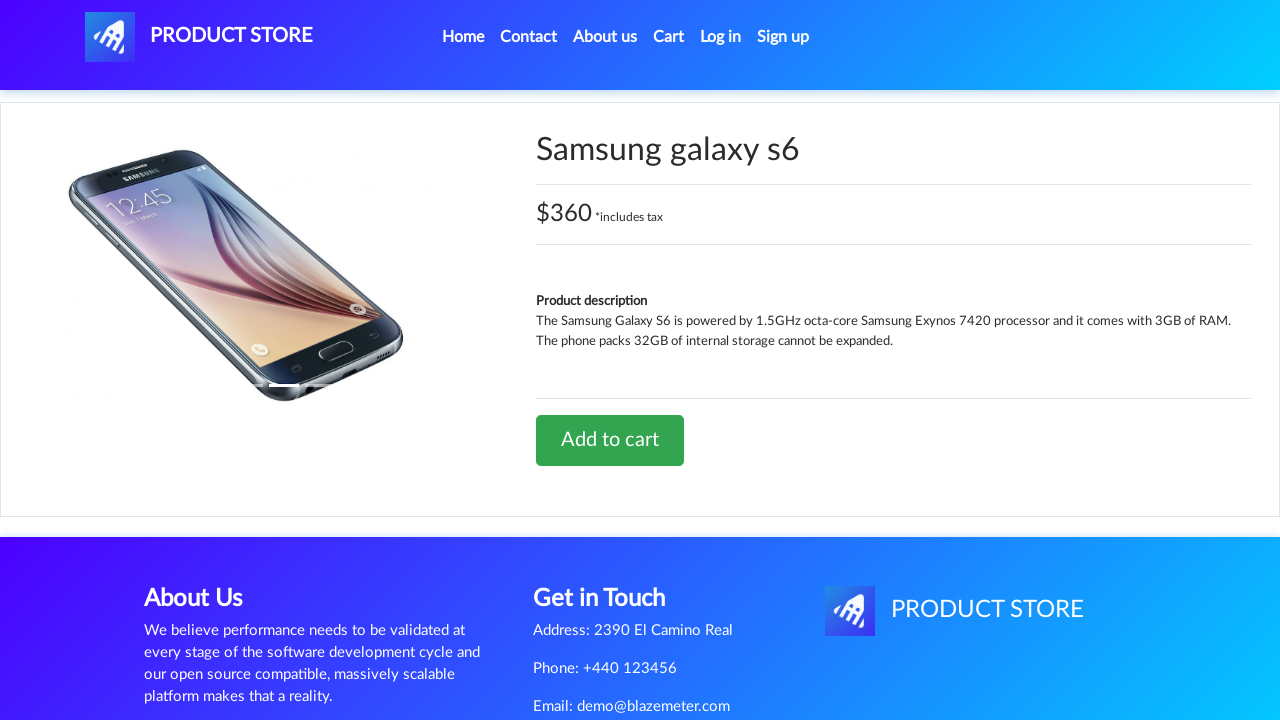

Alert confirmation accepted
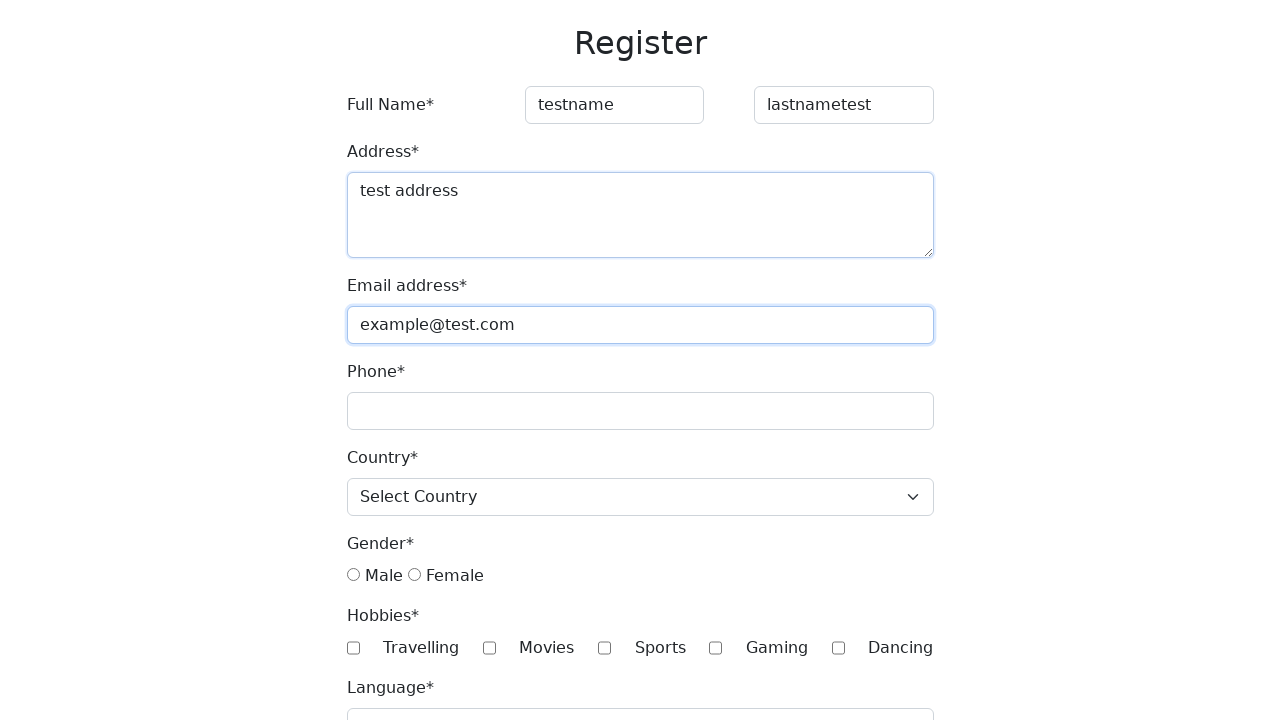

Waited 1 second for confirmation to process at (669, 37) on #cartur
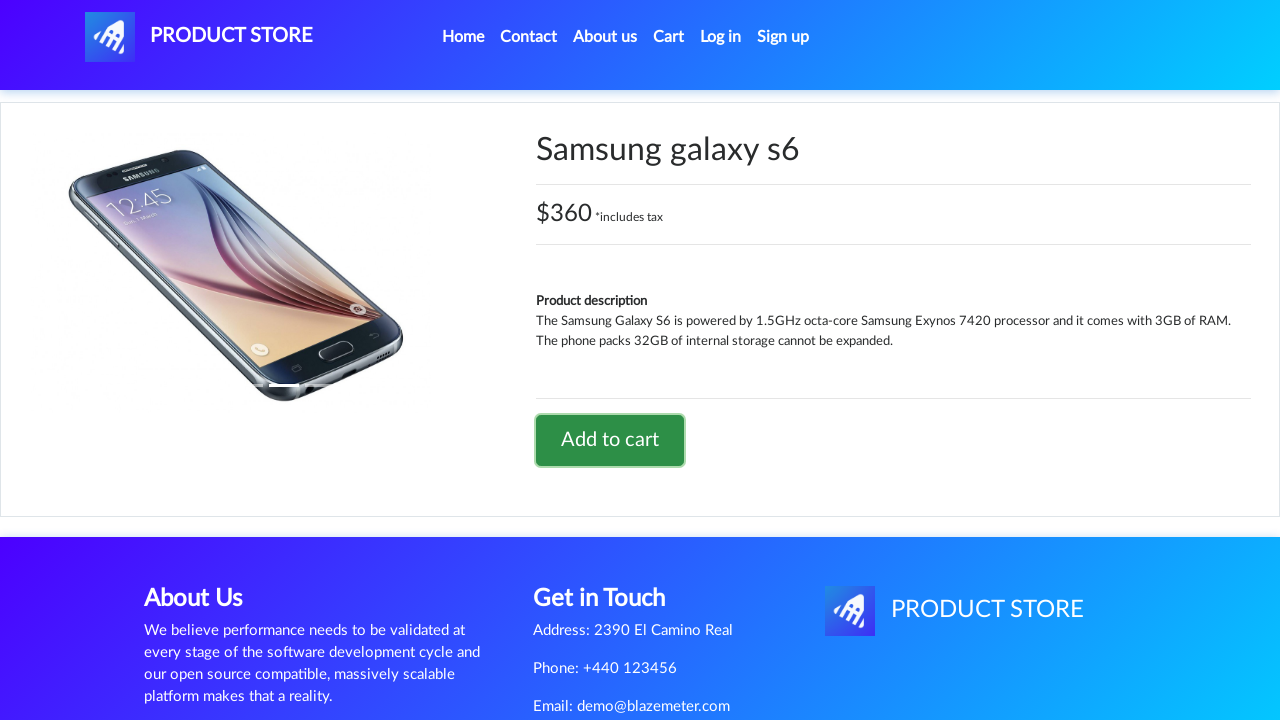

Clicked on Cart link to navigate to cart page
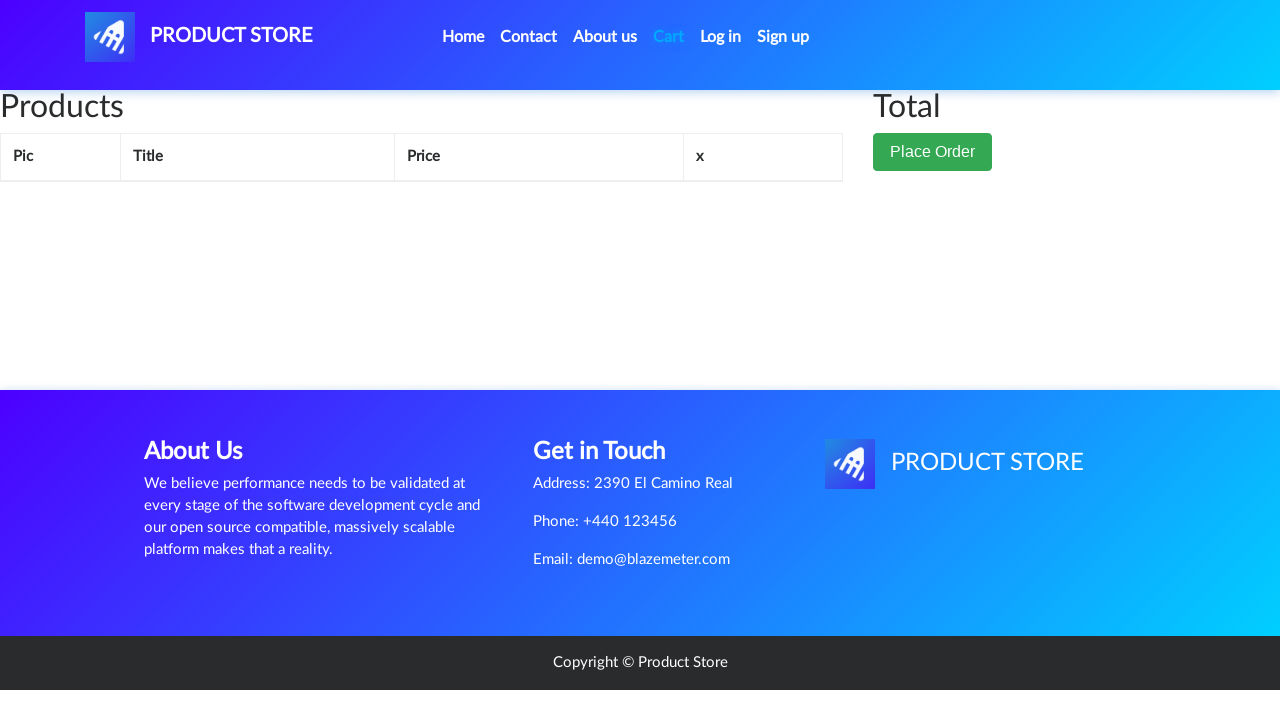

Product successfully verified in cart
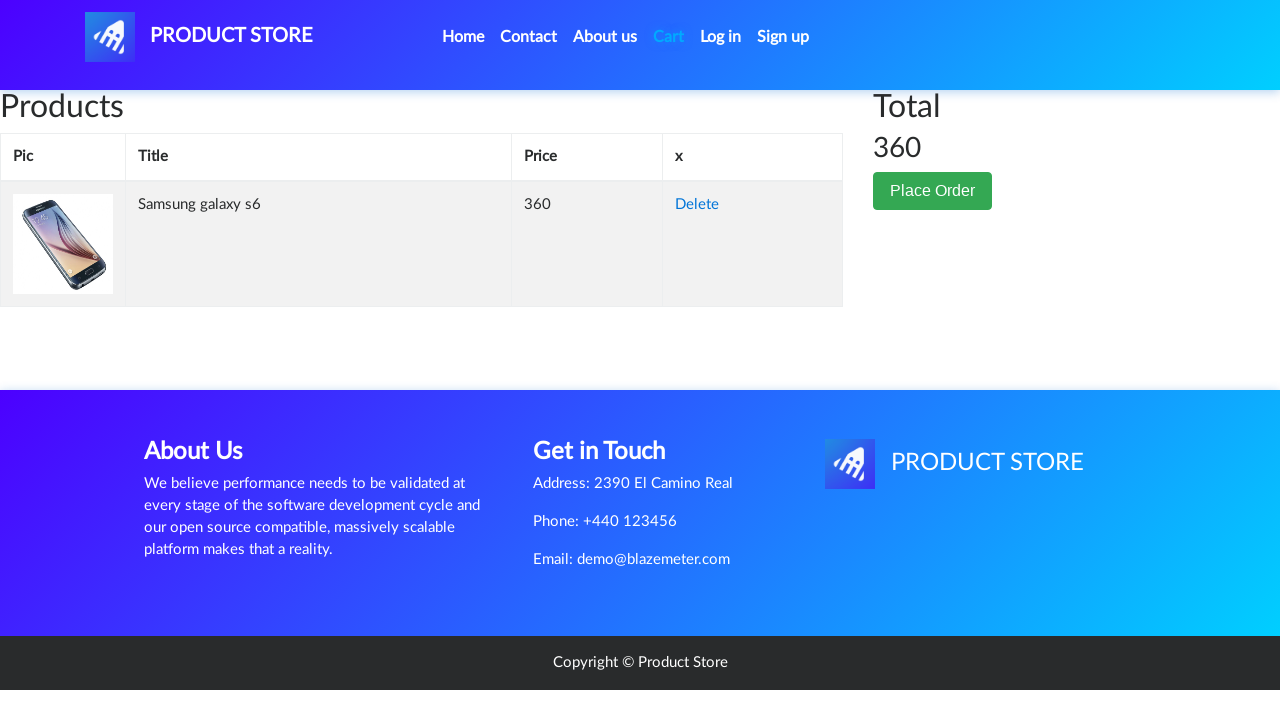

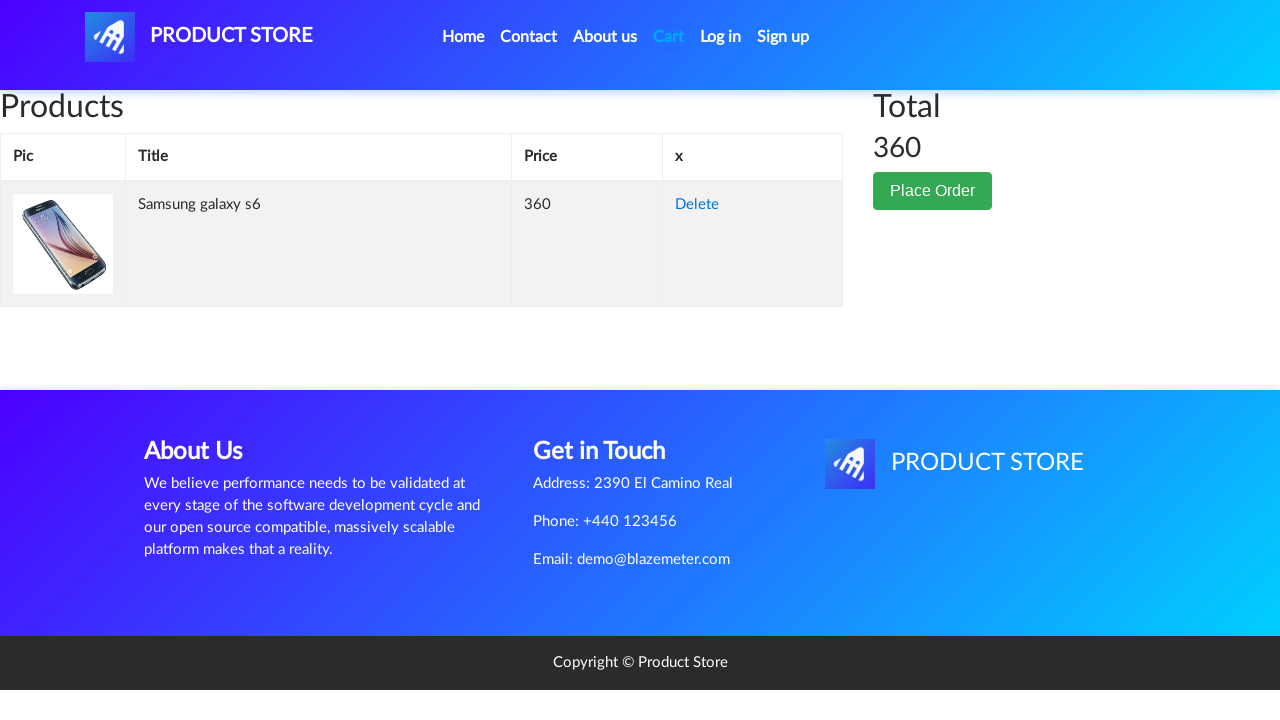